Tests opening a popup window on omayo blog test site, scrolling to the popup link, clicking it to open a new window, and then closing all browser windows

Starting URL: http://omayo.blogspot.com/

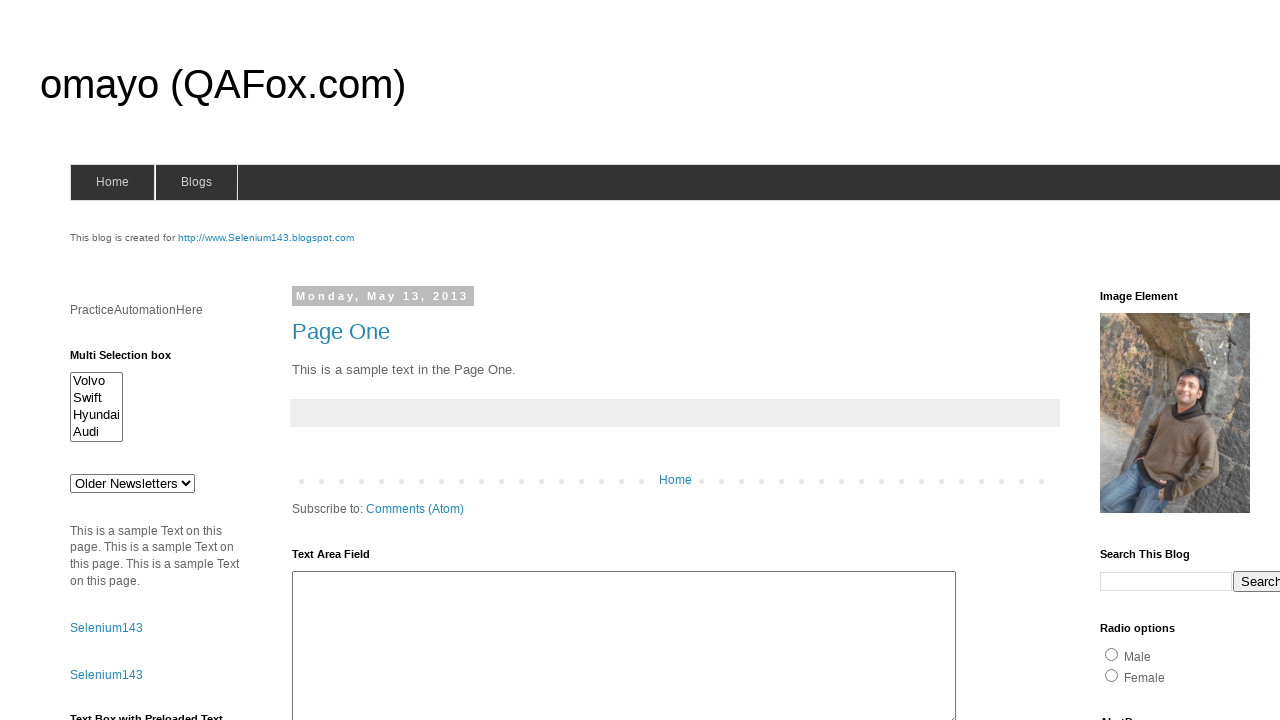

Located popup window link on omayo blog
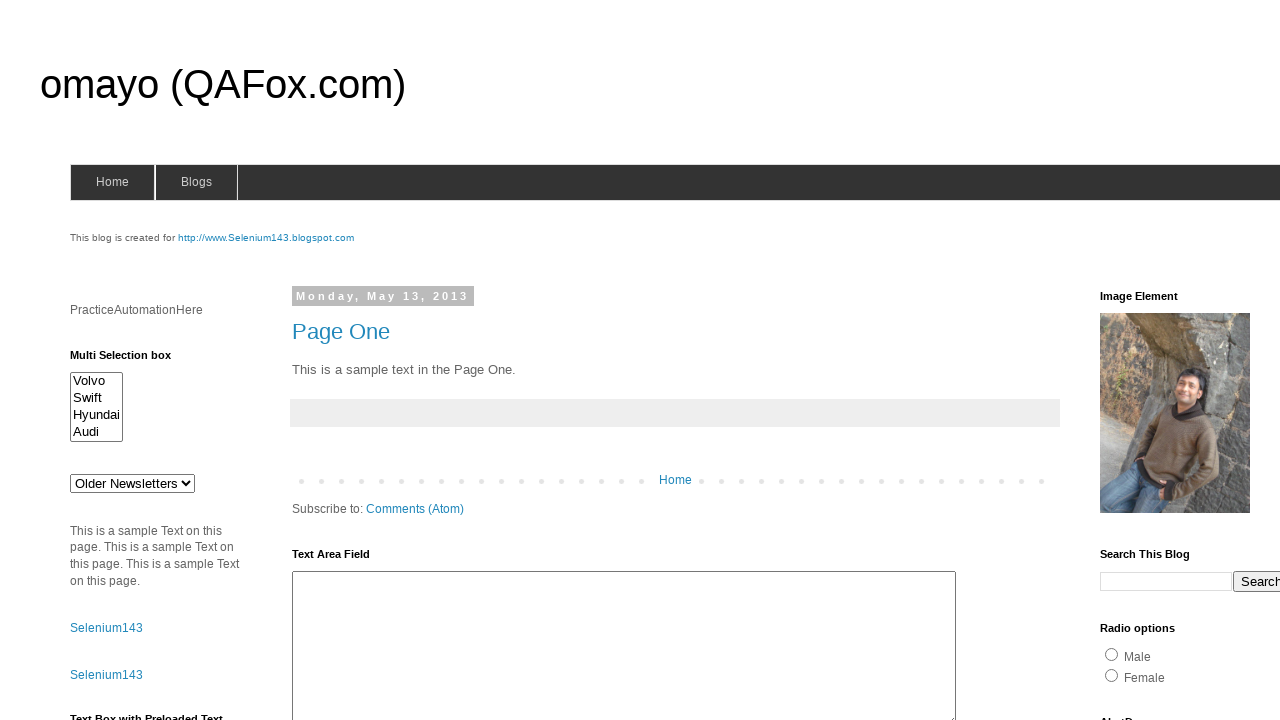

Scrolled to popup window link
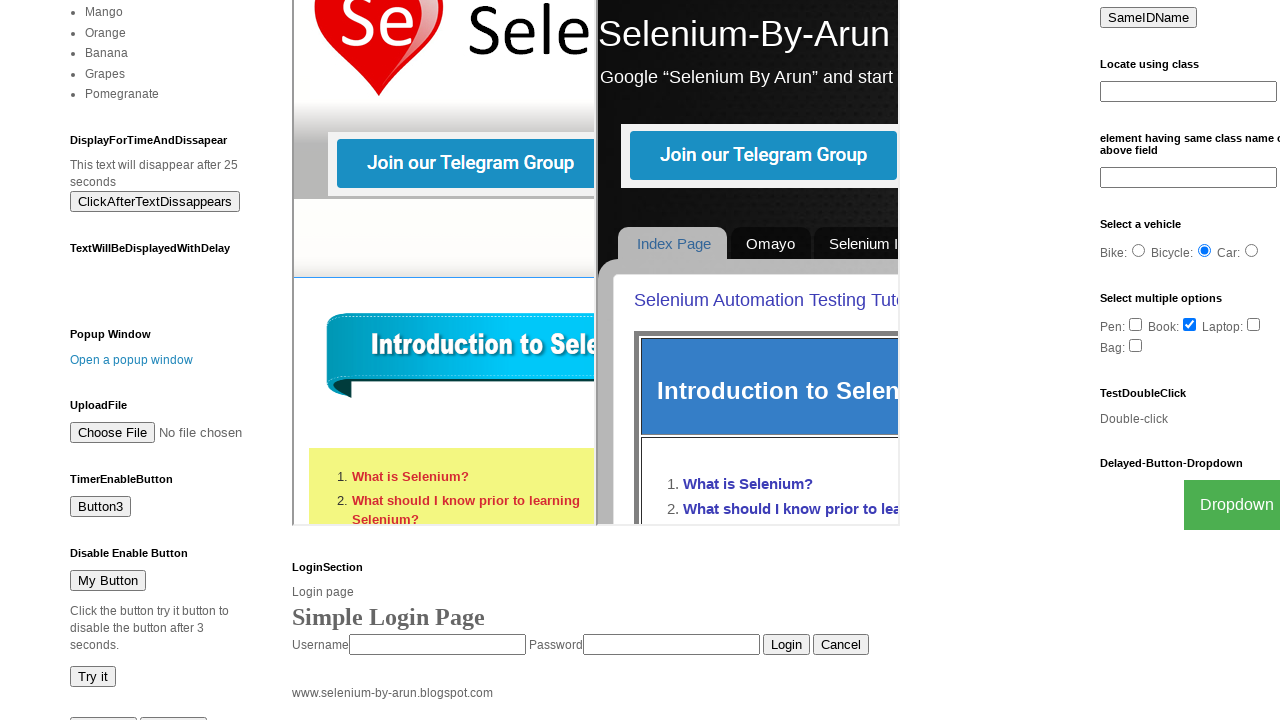

Clicked popup window link to open new window at (132, 360) on xpath=//a[text()='Open a popup window']
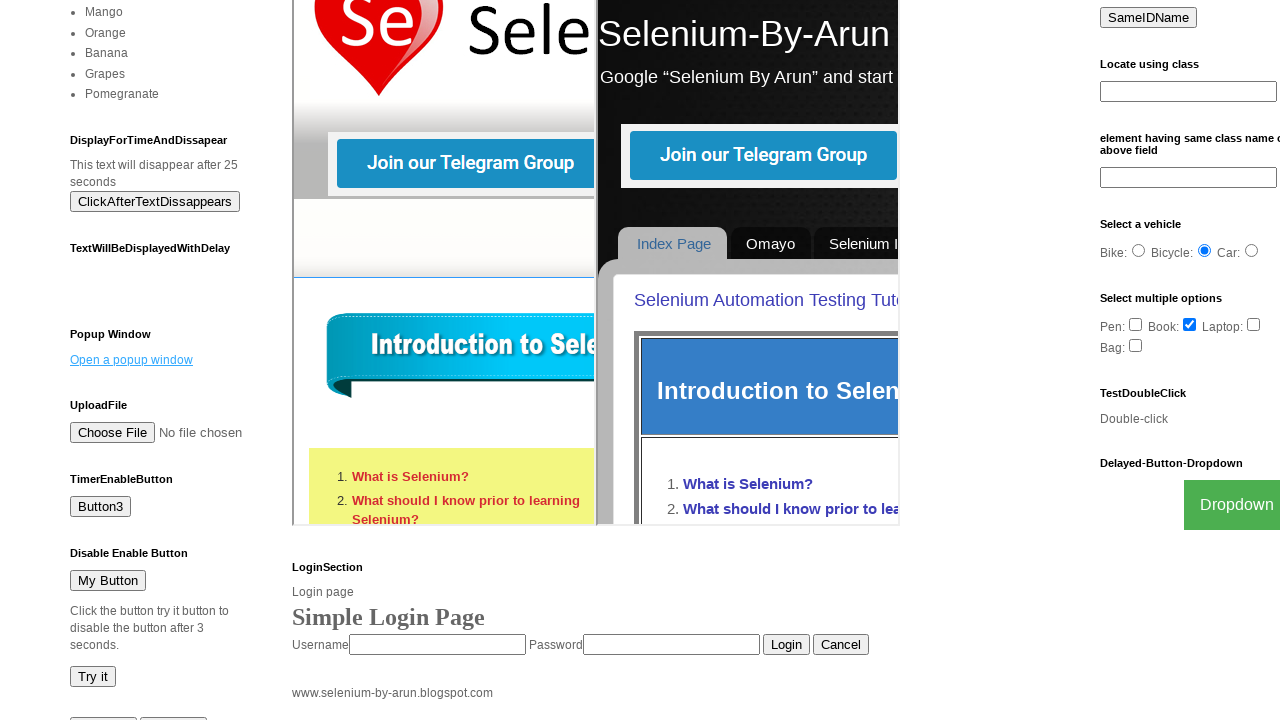

New popup window opened and captured
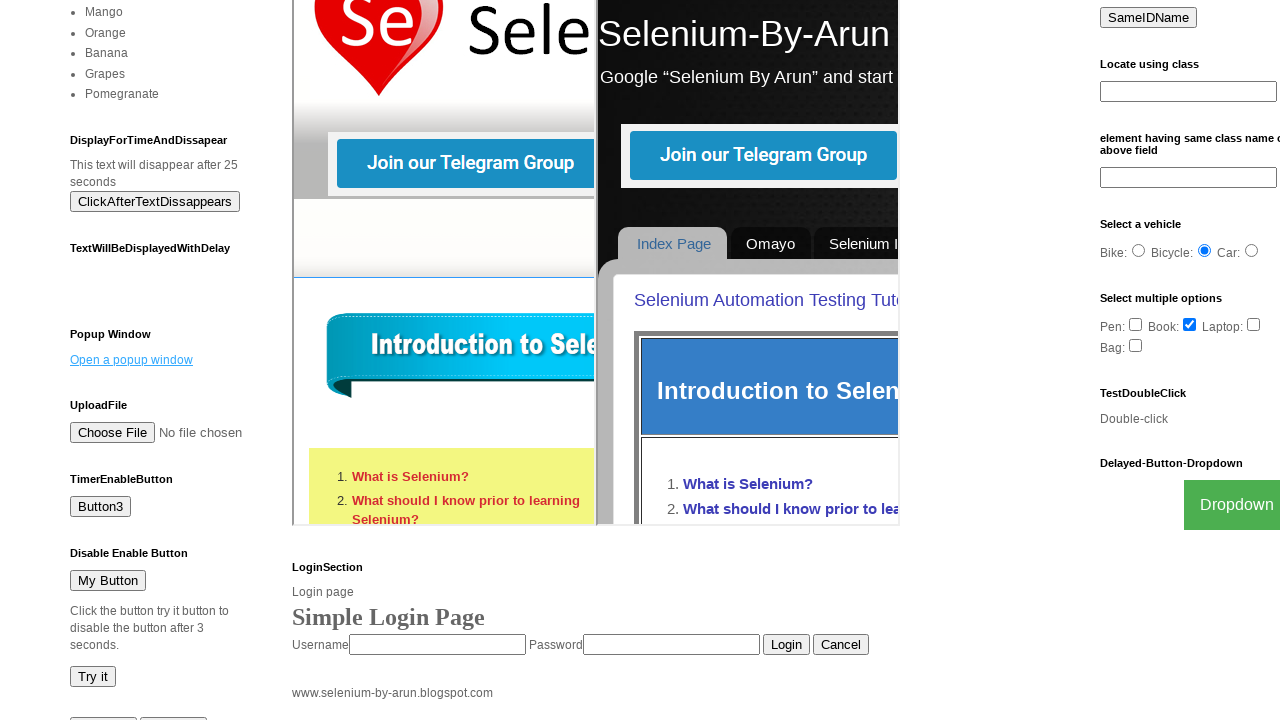

Waited for popup window to fully load
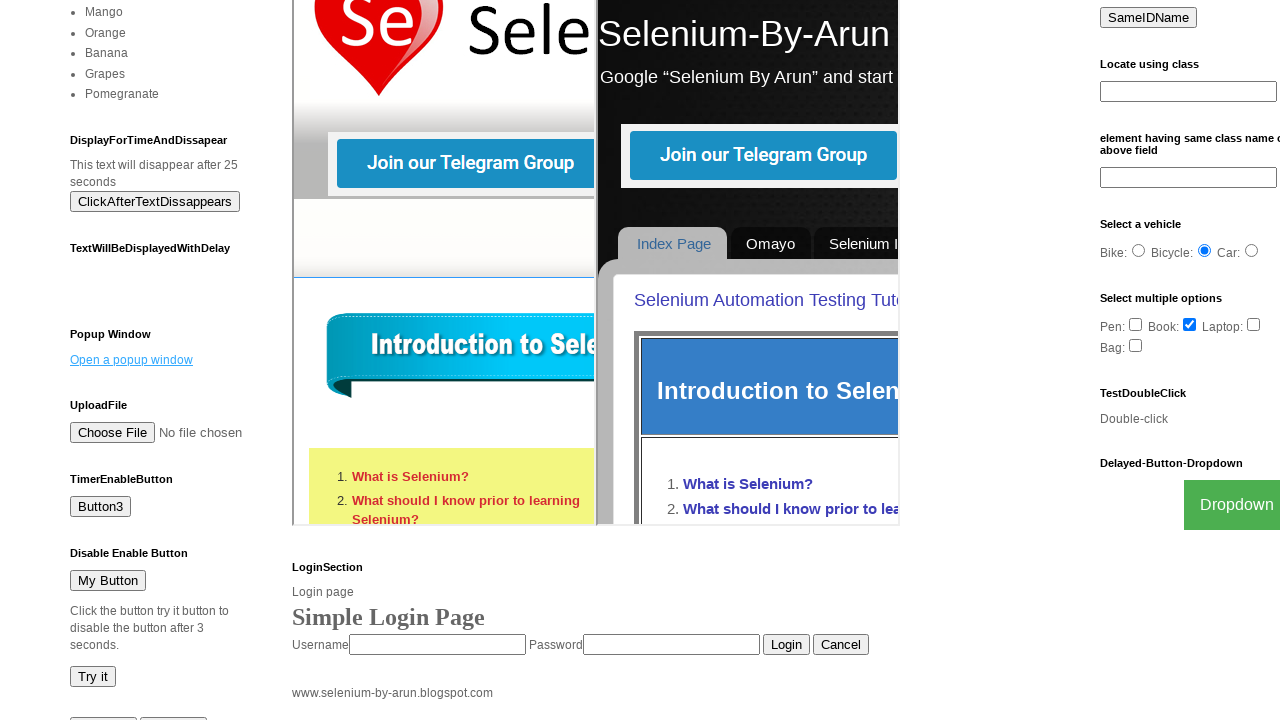

Closed the popup window
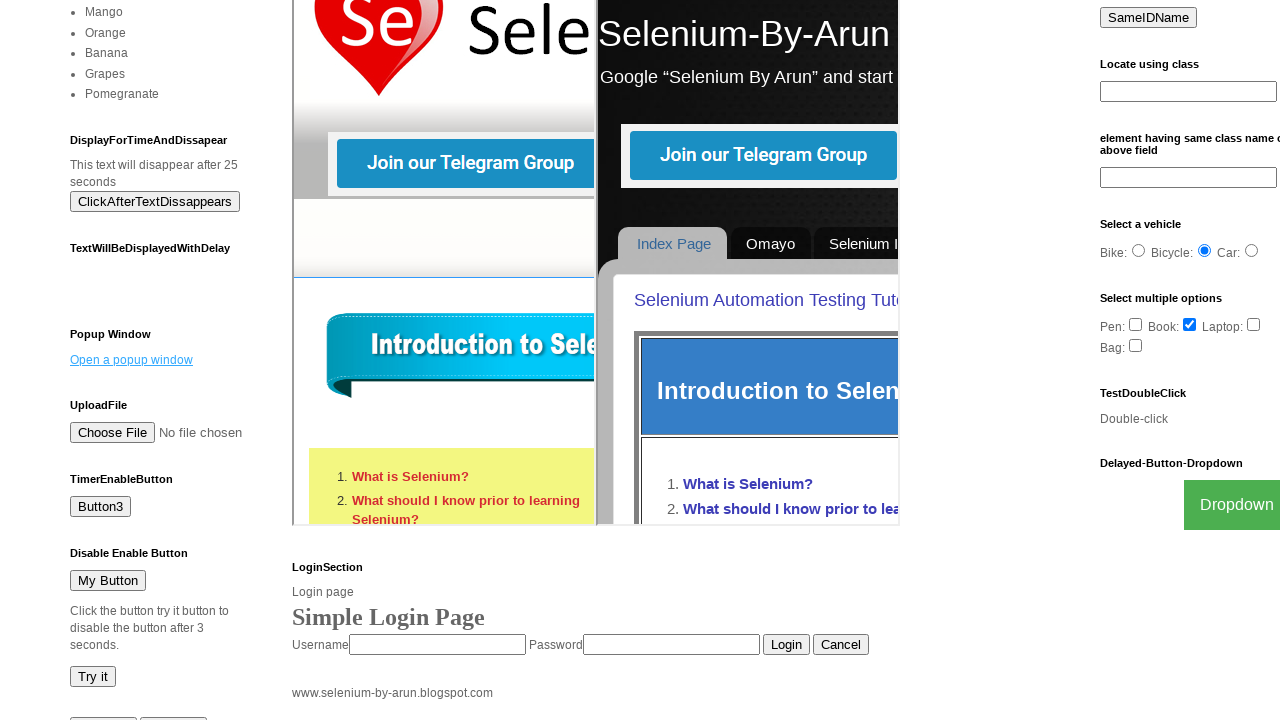

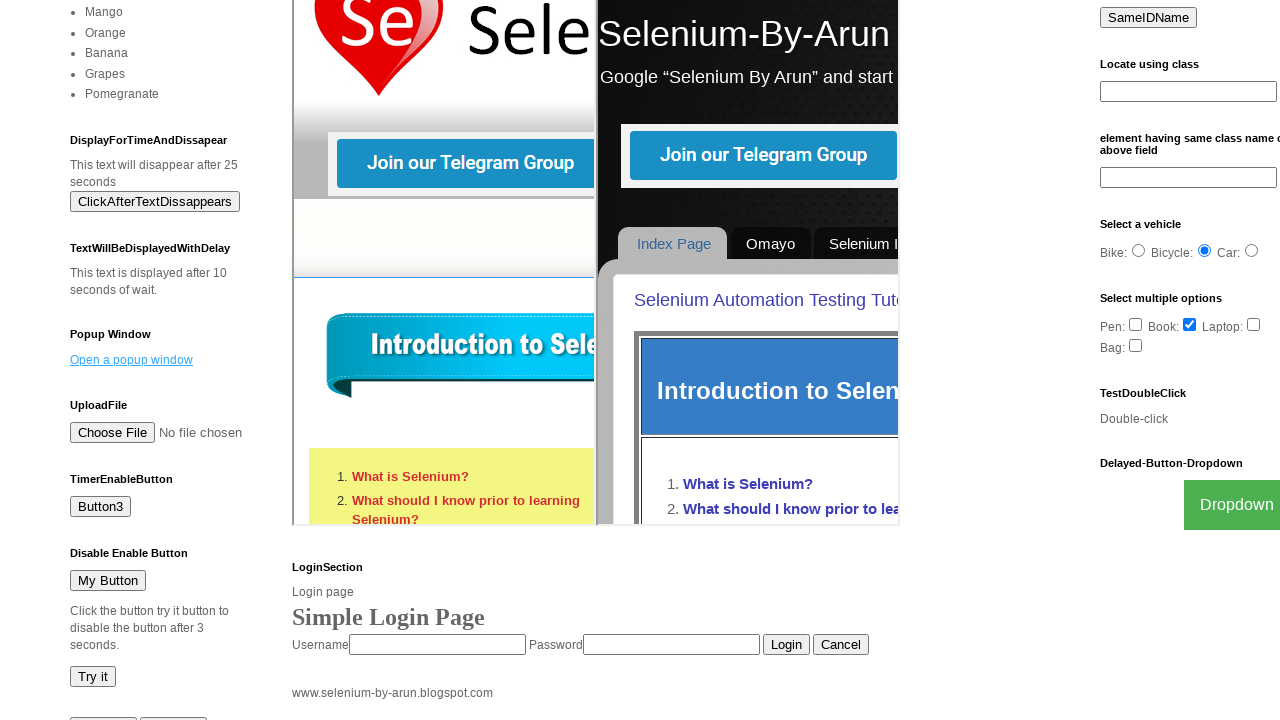